Tests window handling by clicking a link that opens a new window and iterating through all open windows

Starting URL: https://practice.cydeo.com/windows

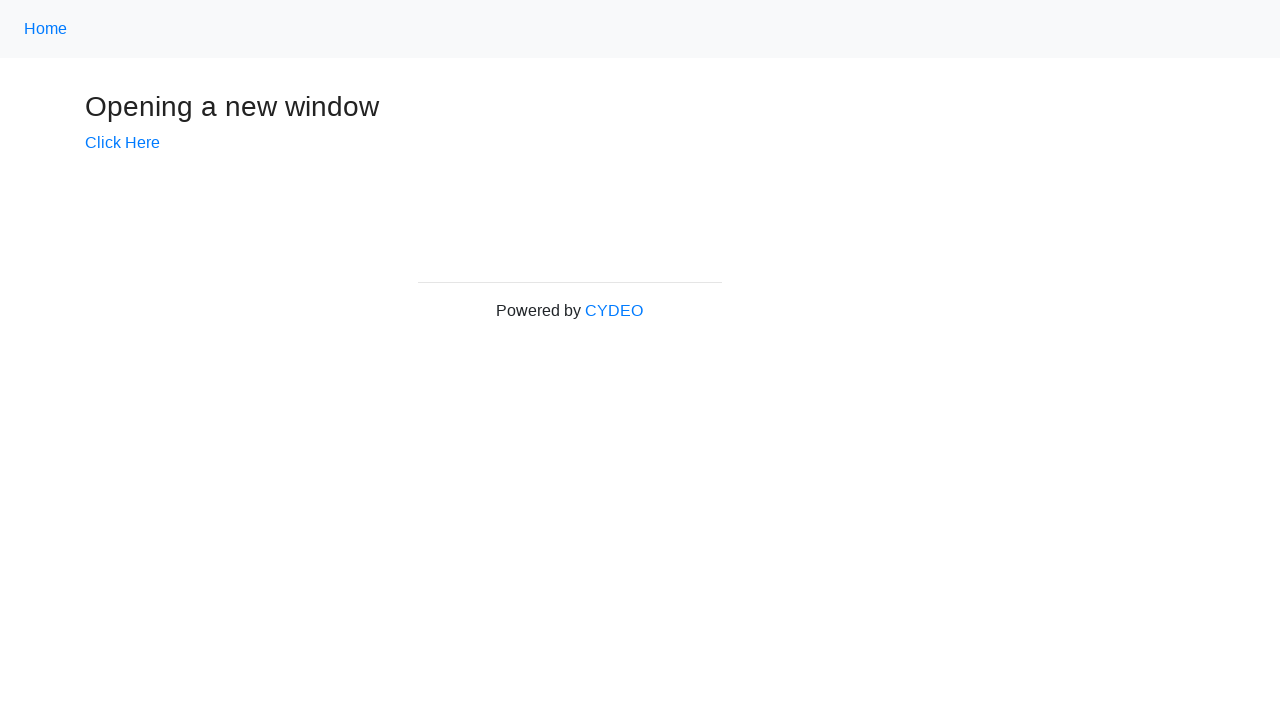

Stored initial page context
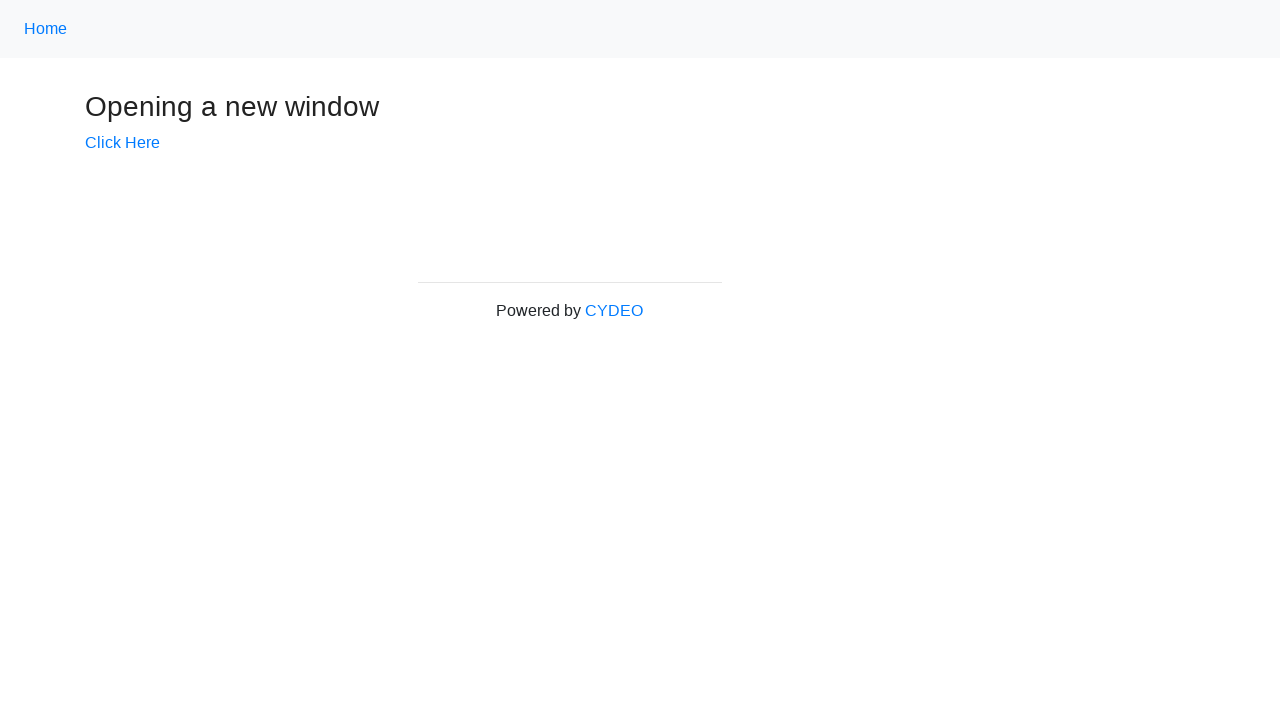

Clicked link that opens new window at (122, 143) on a:has-text('Click Here')
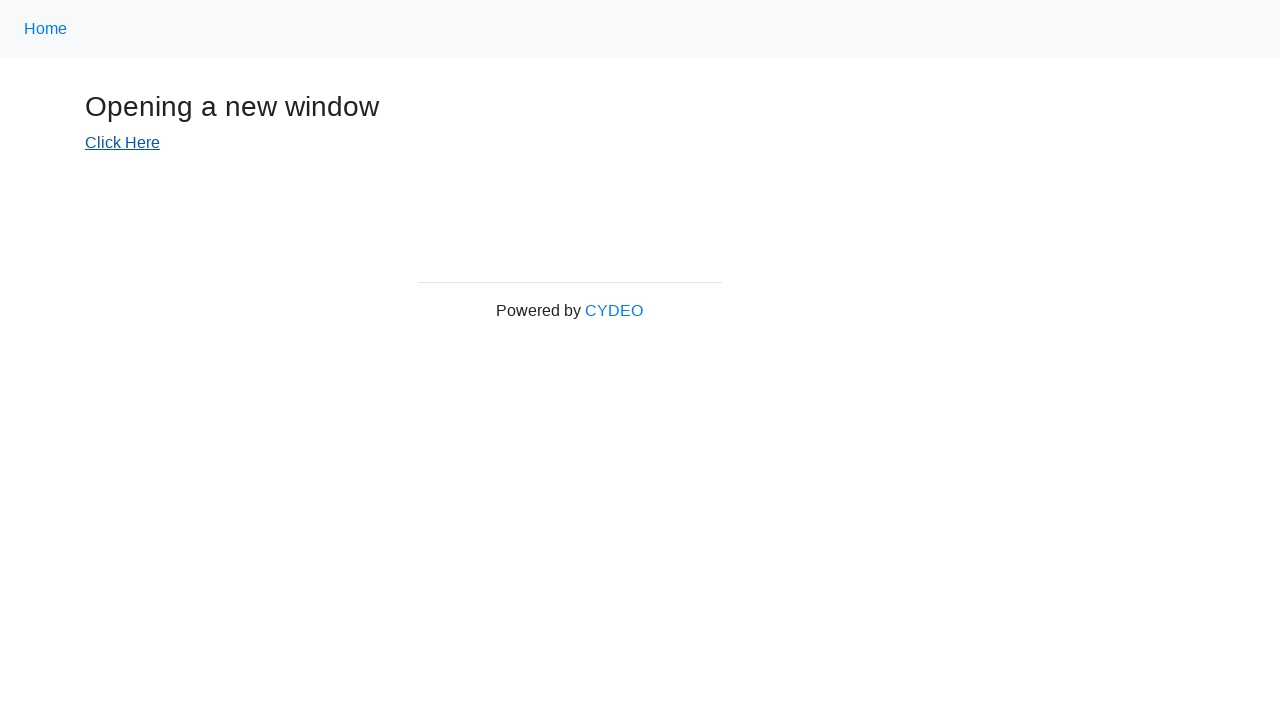

New window popup opened and captured
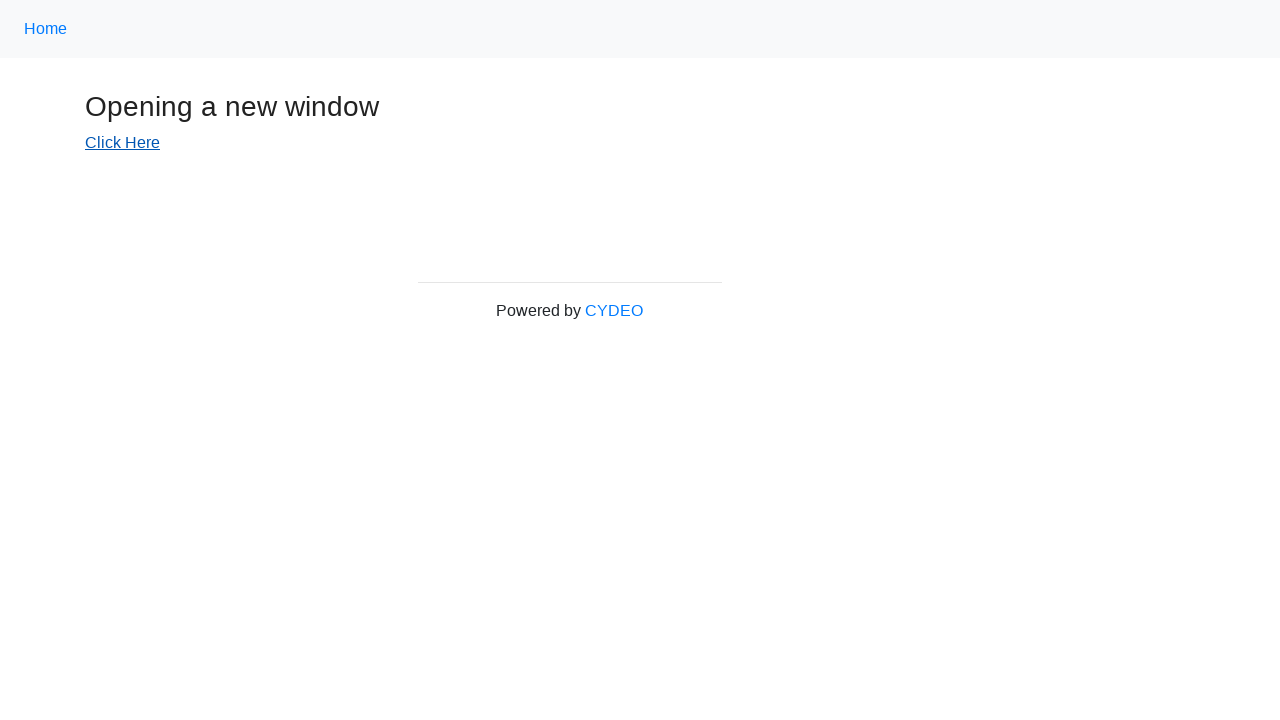

Retrieved all open pages from context
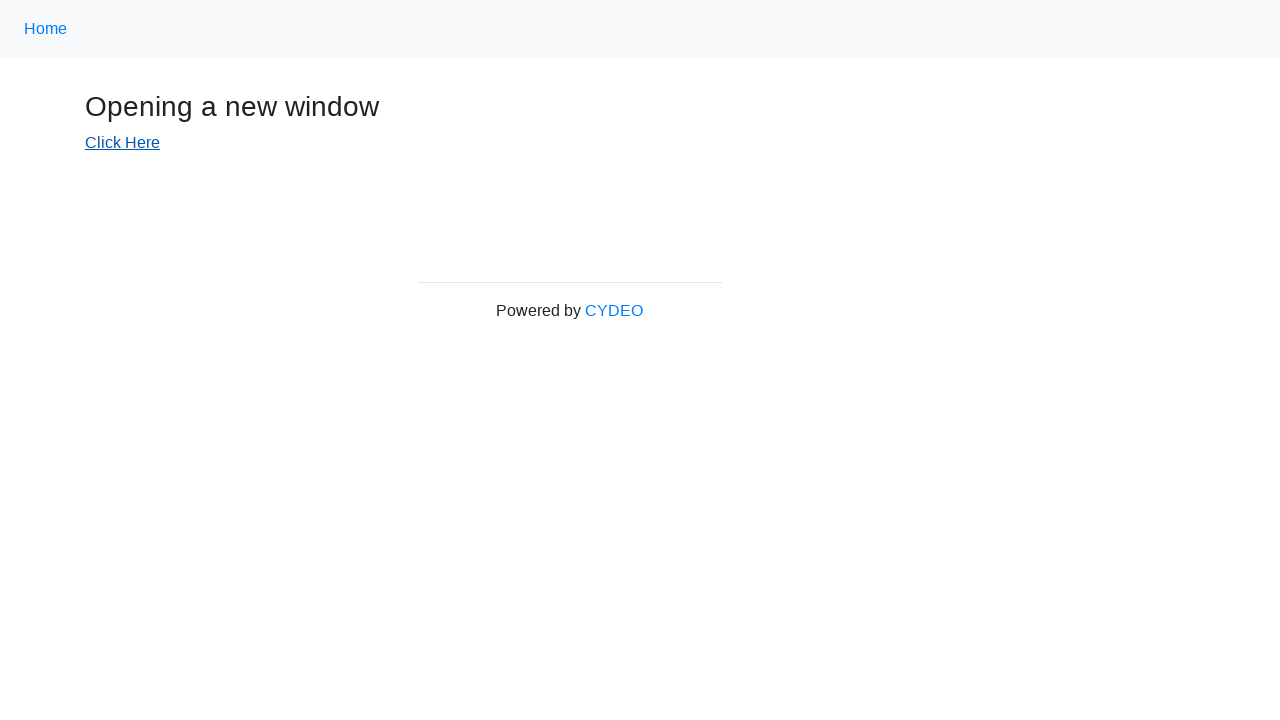

Iterated through window 1: https://practice.cydeo.com/windows - <bound method Page.title of <Page url='https://practice.cydeo.com/windows'>>
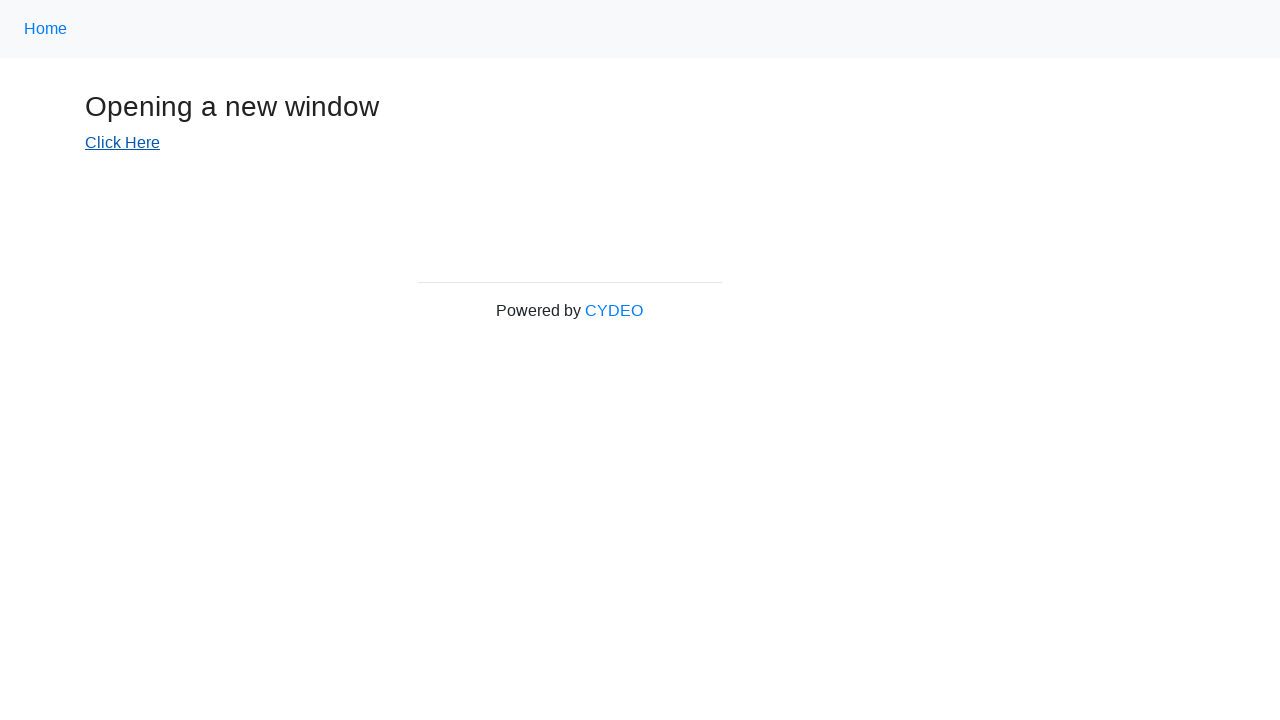

Iterated through window 2: https://practice.cydeo.com/windows/new - <bound method Page.title of <Page url='https://practice.cydeo.com/windows/new'>>
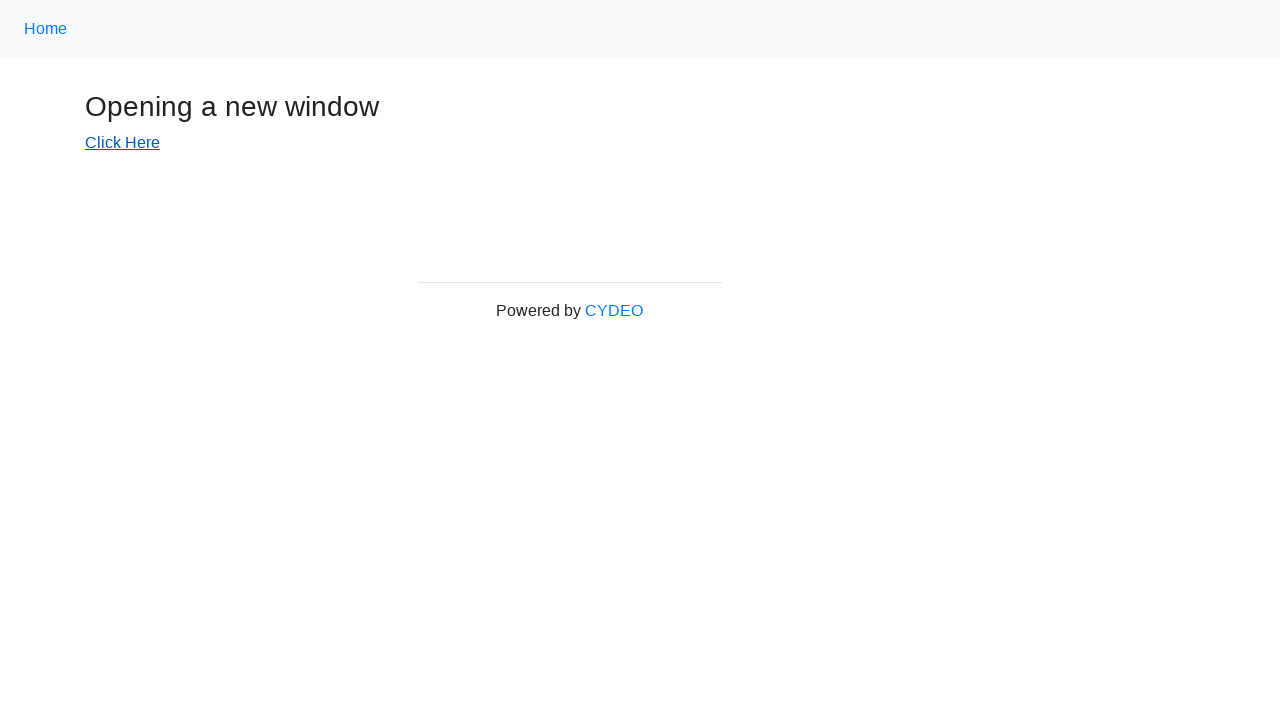

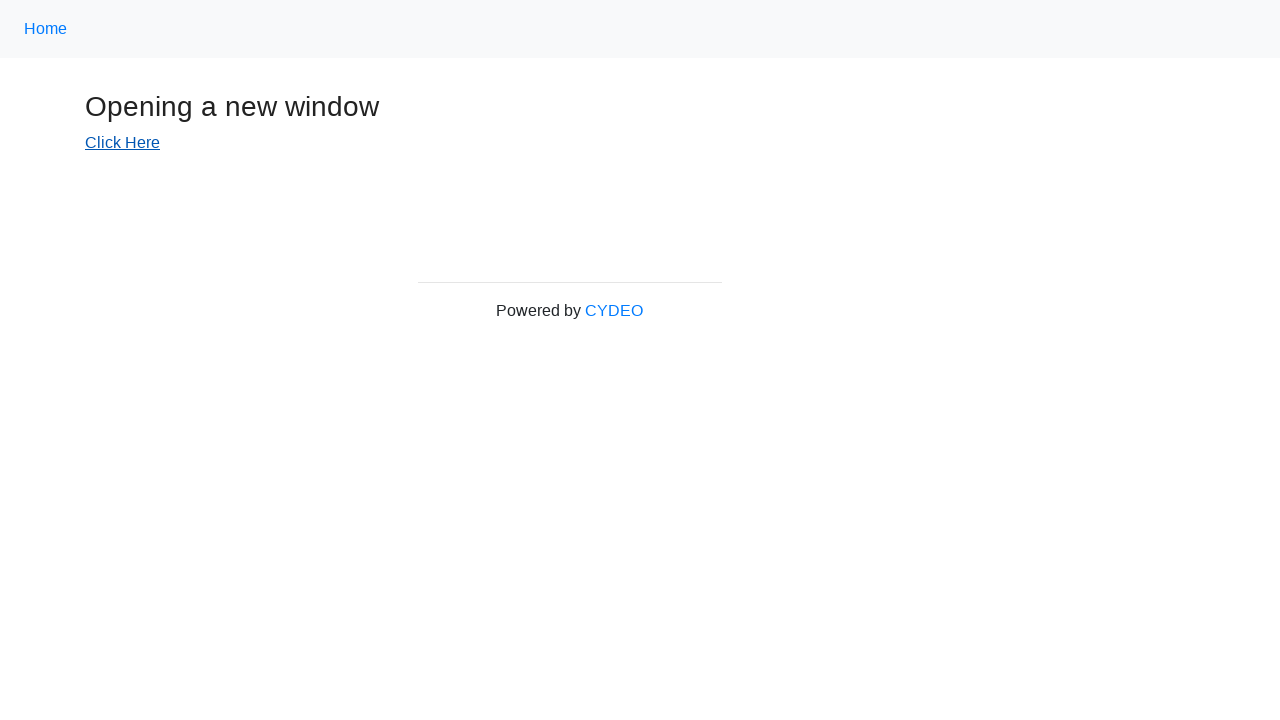